Tests product search and filtering functionality by typing a search term, verifying the filtered product count, and adding a specific product (Cashews) to cart.

Starting URL: https://rahulshettyacademy.com/seleniumPractise/#/

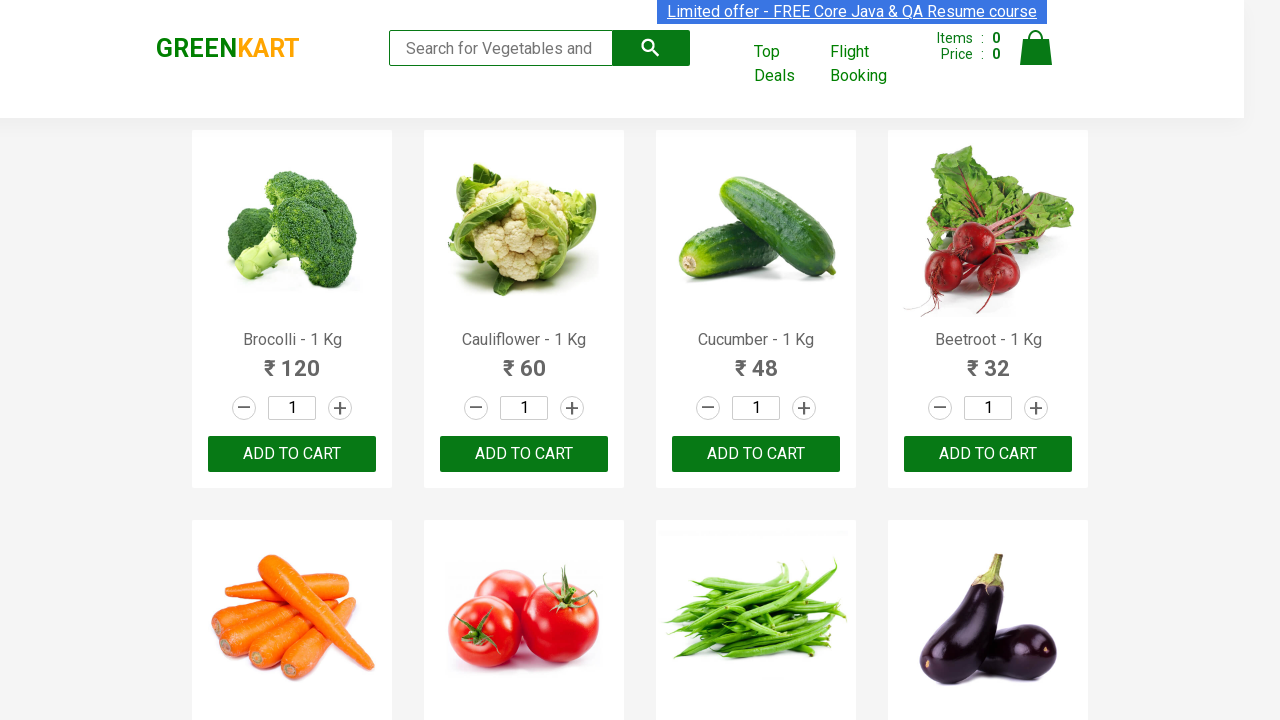

Typed 'ca' in search box to filter products on .search-keyword
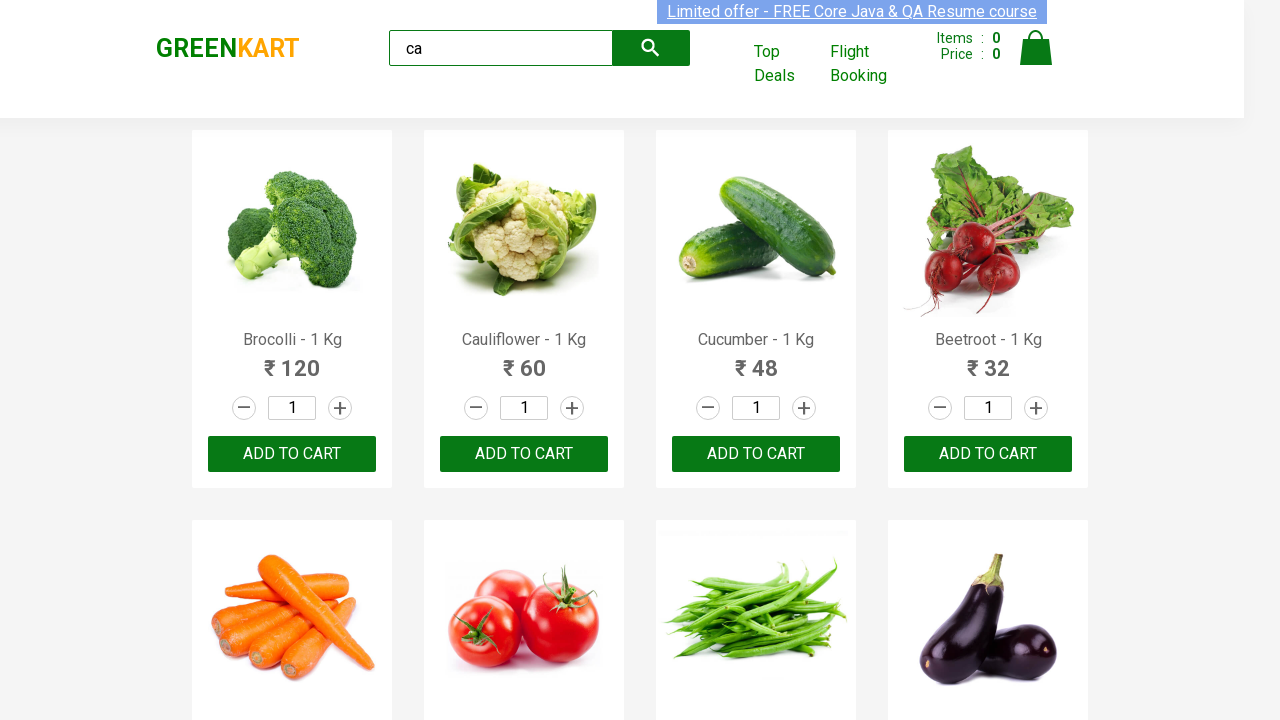

Waited for products to filter
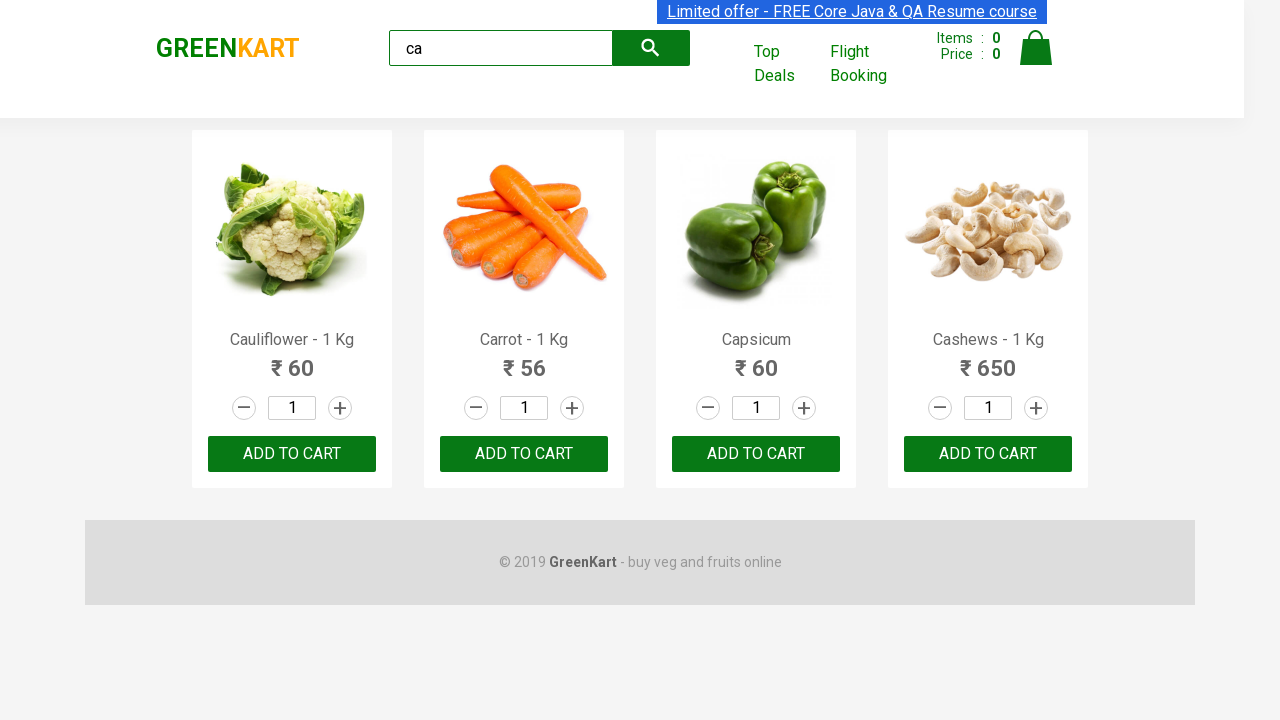

Verified filtered products are visible
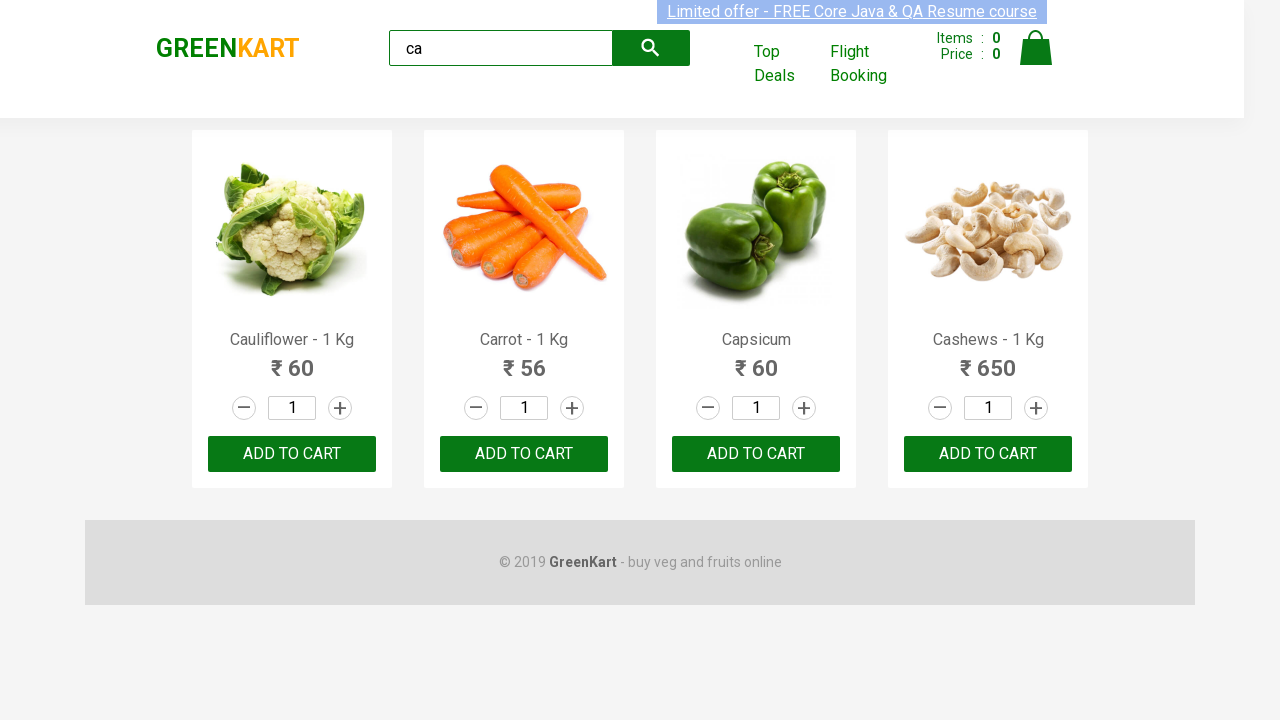

Retrieved list of filtered products
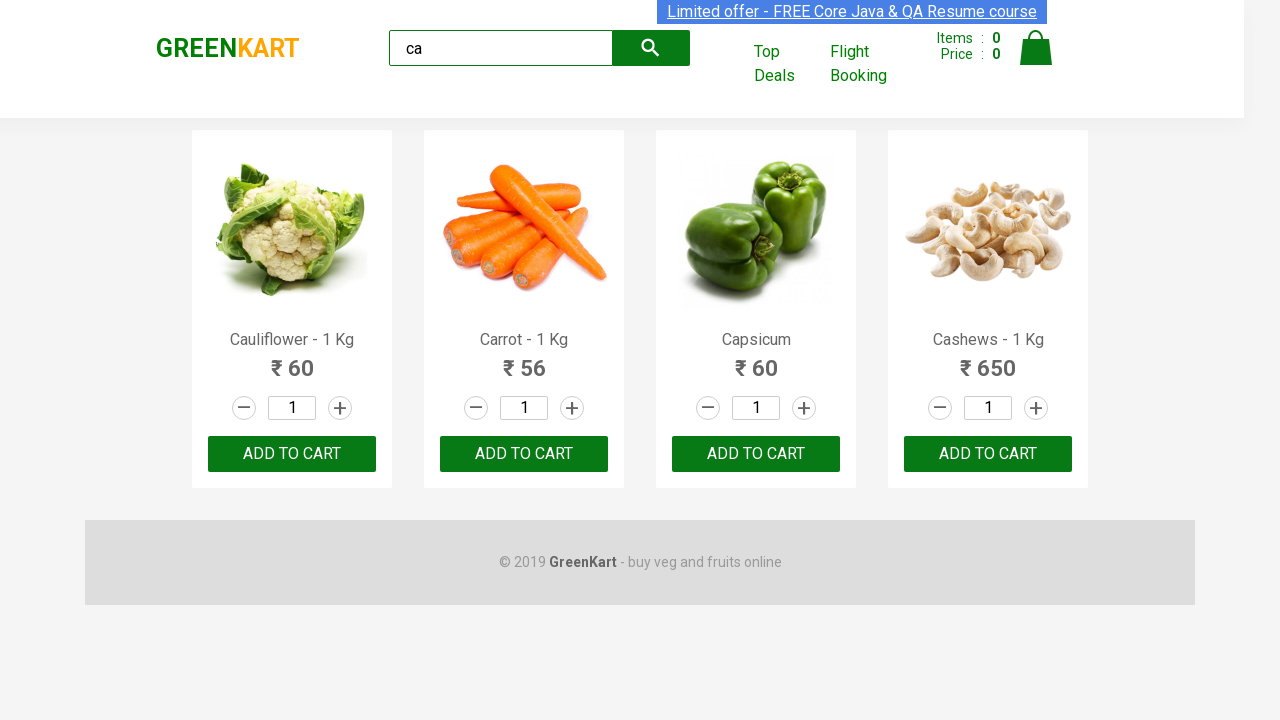

Found Cashews product and clicked 'Add to Cart' button at (988, 454) on .products .product >> nth=3 >> button
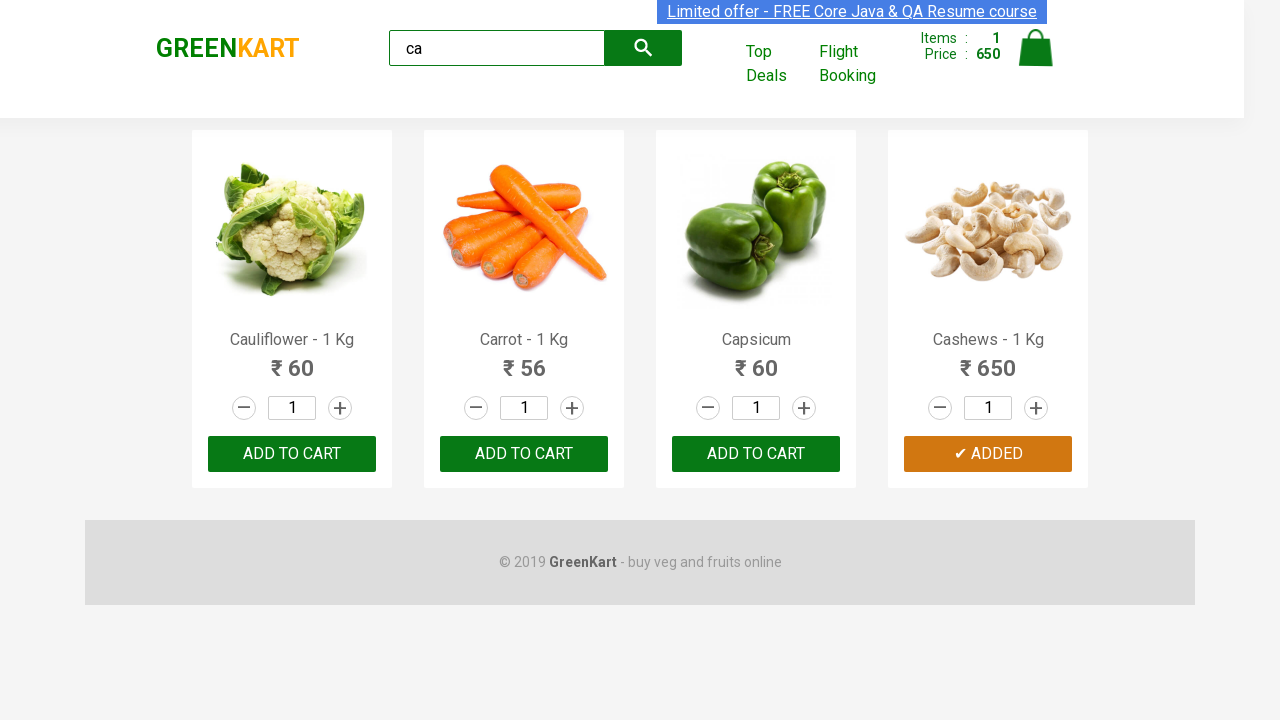

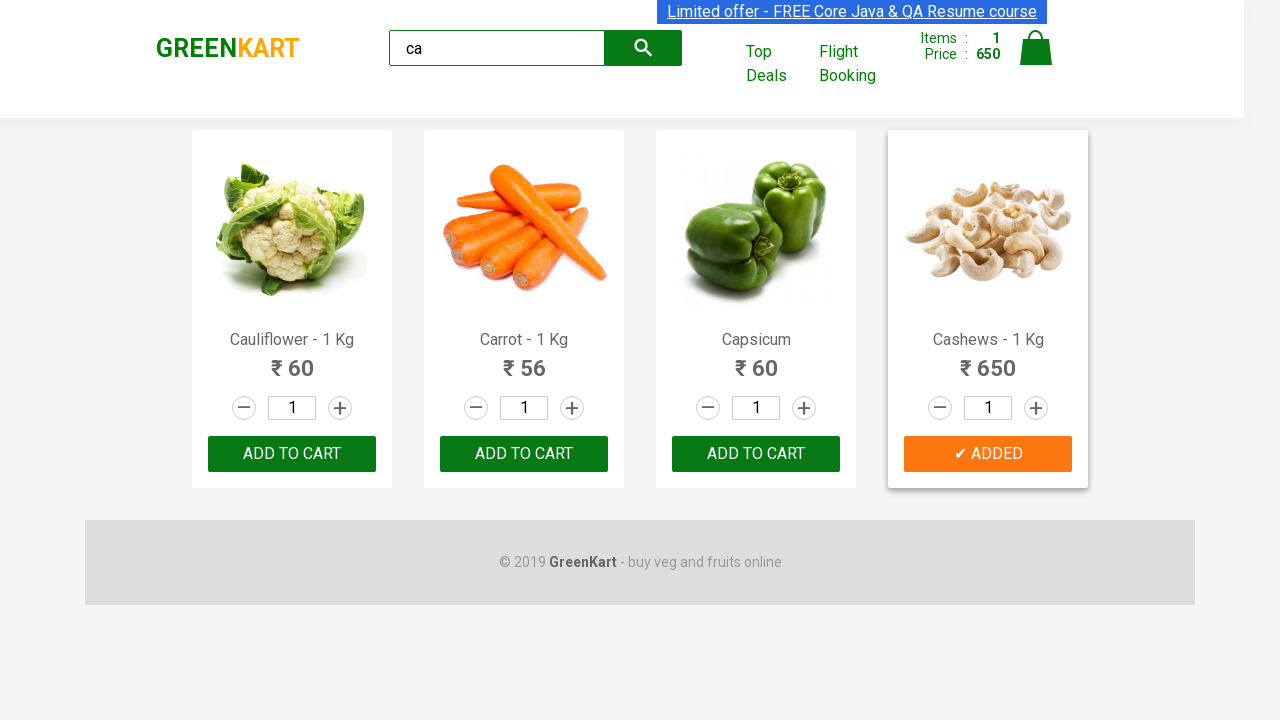